Navigates to the Formy project homepage, scrolls to a specific list item, and verifies that list items are present on the page

Starting URL: https://formy-project.herokuapp.com/

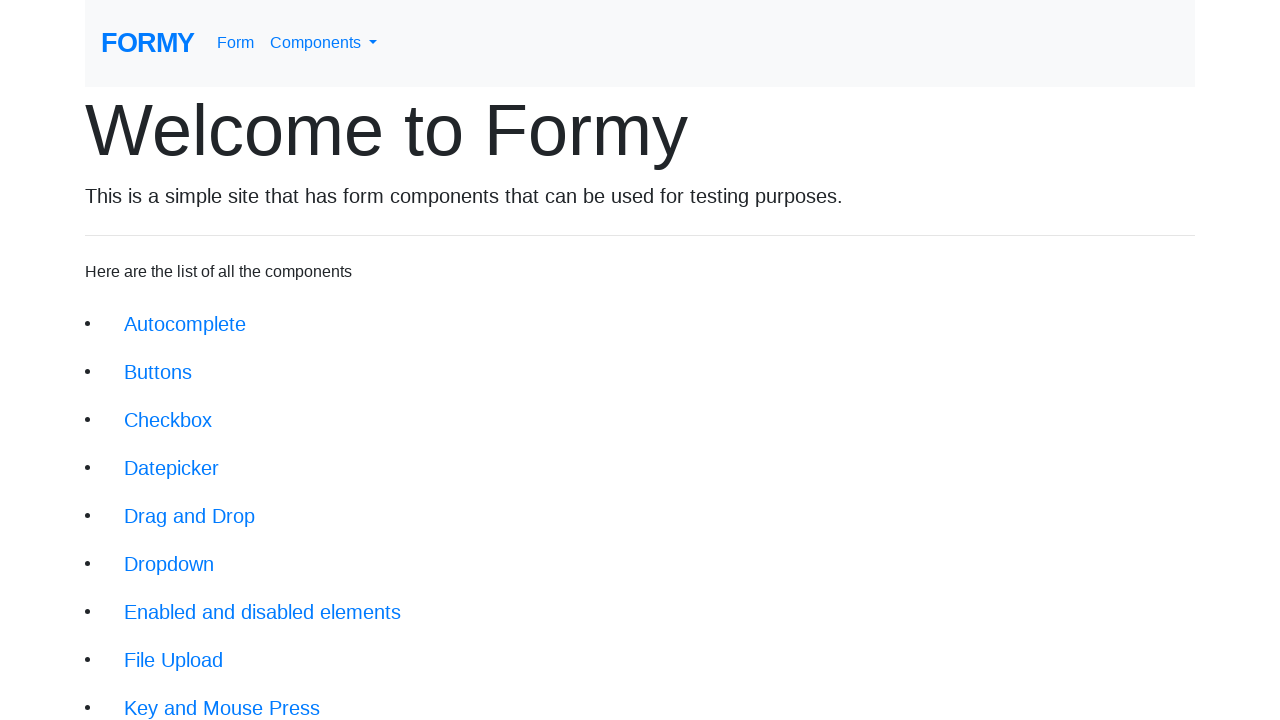

Navigated to Formy project homepage
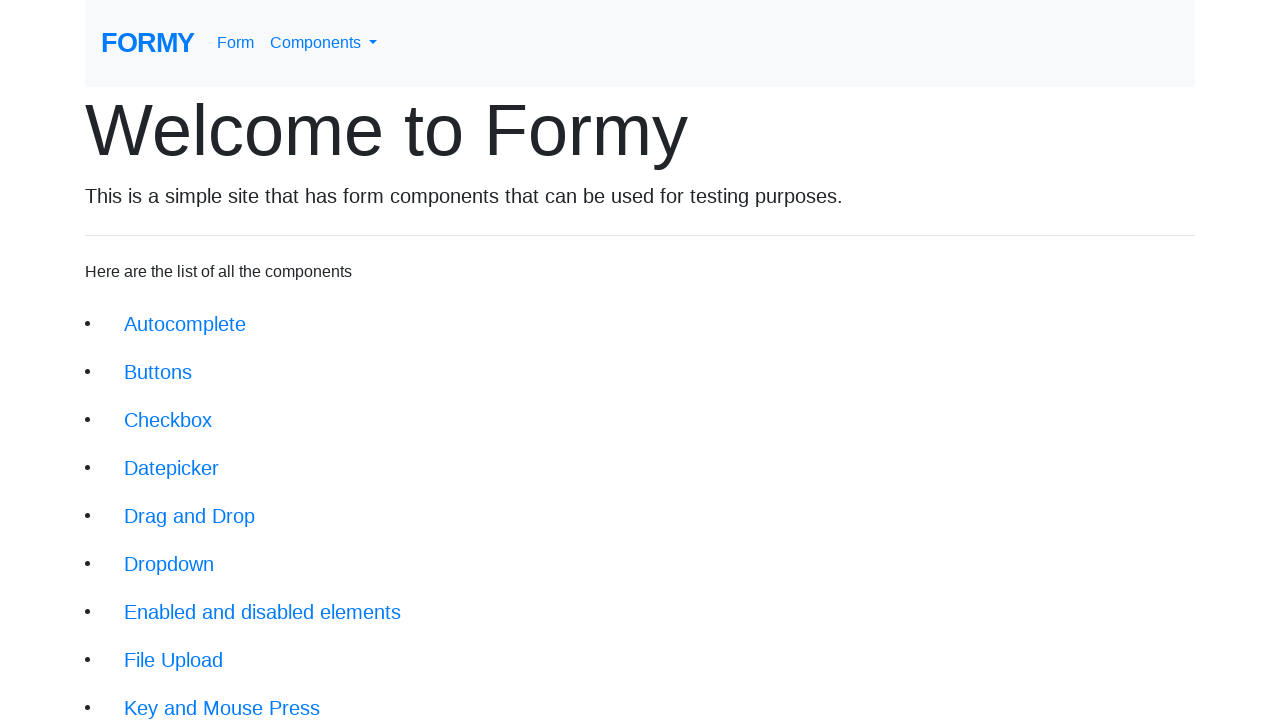

Located all list items on the page
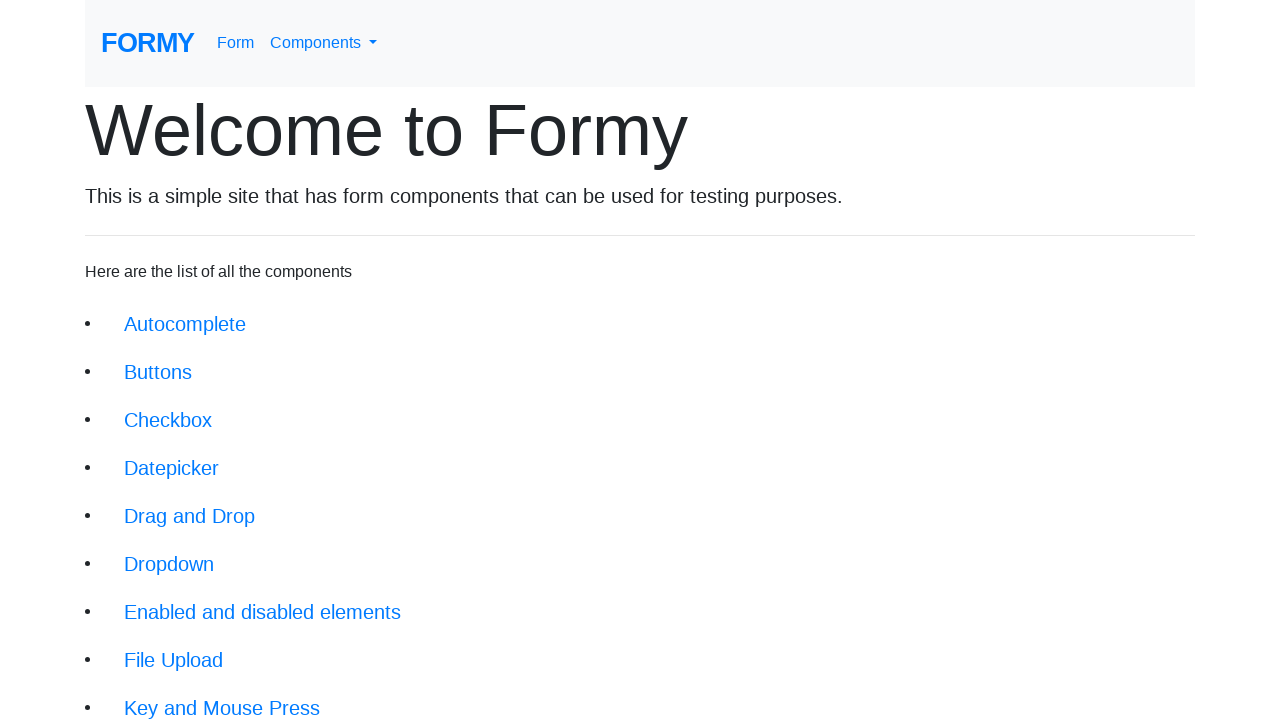

Scrolled to the 15th list item
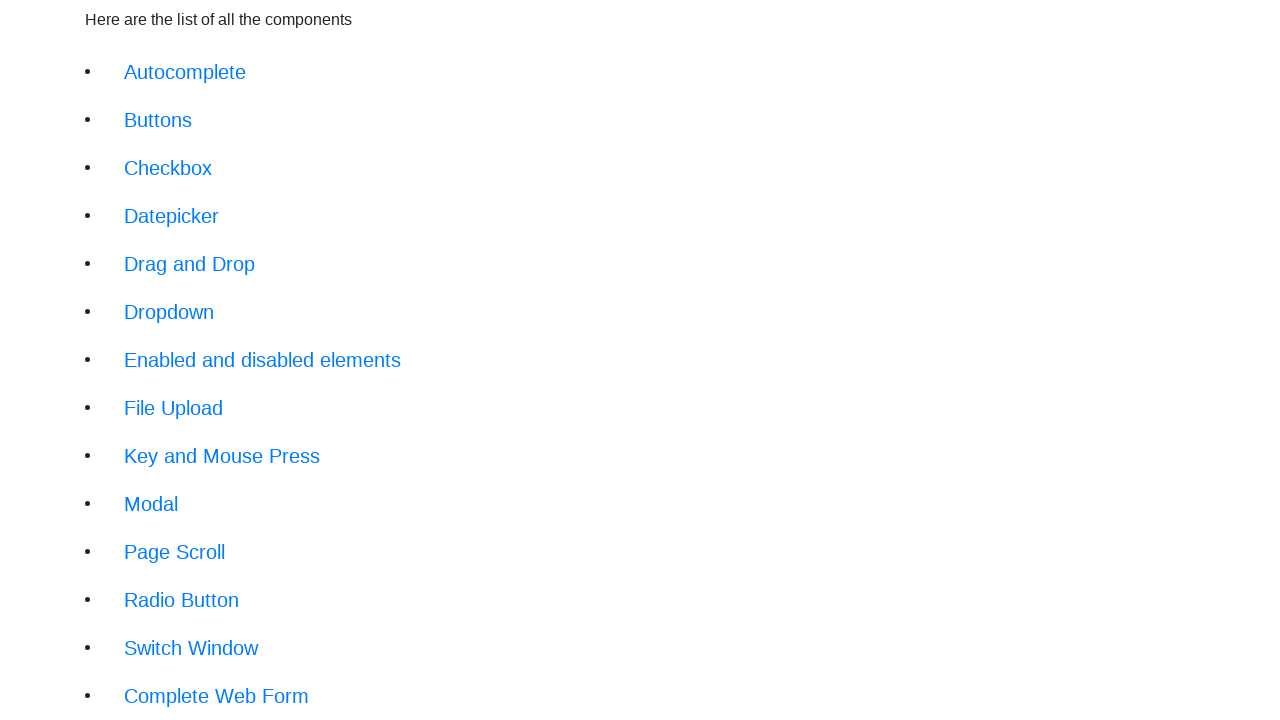

Verified that list items are present on the page
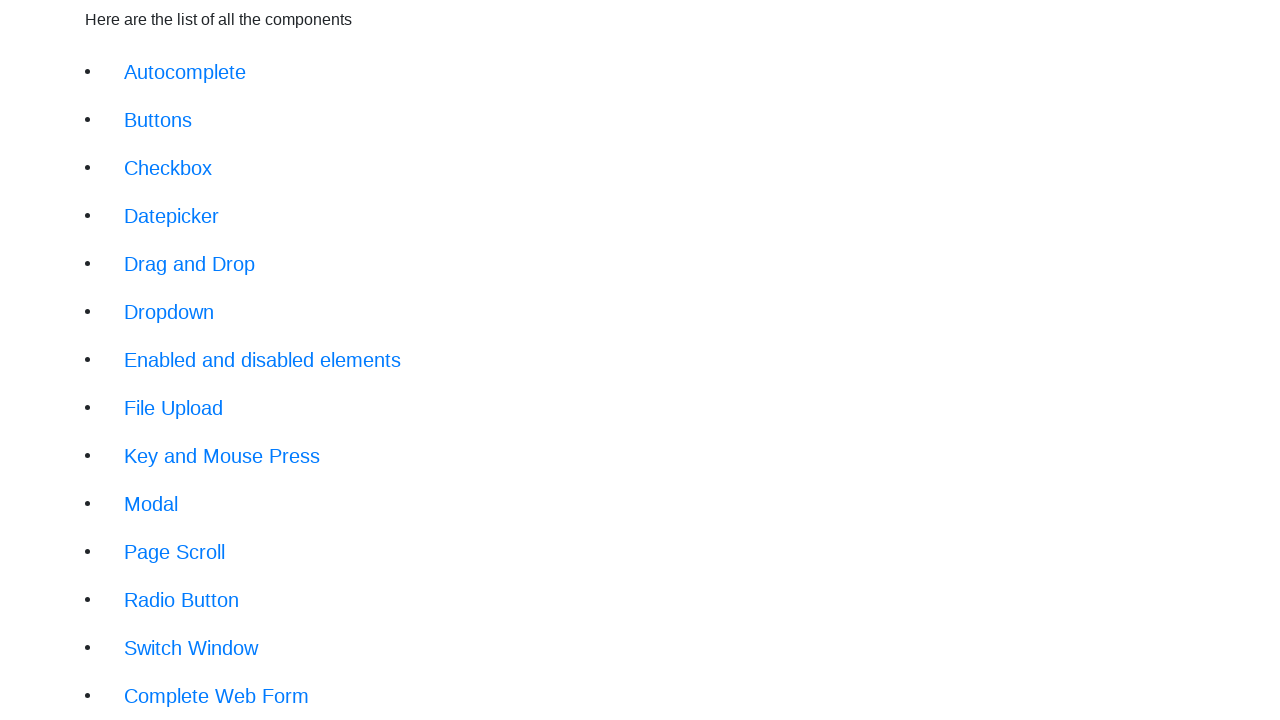

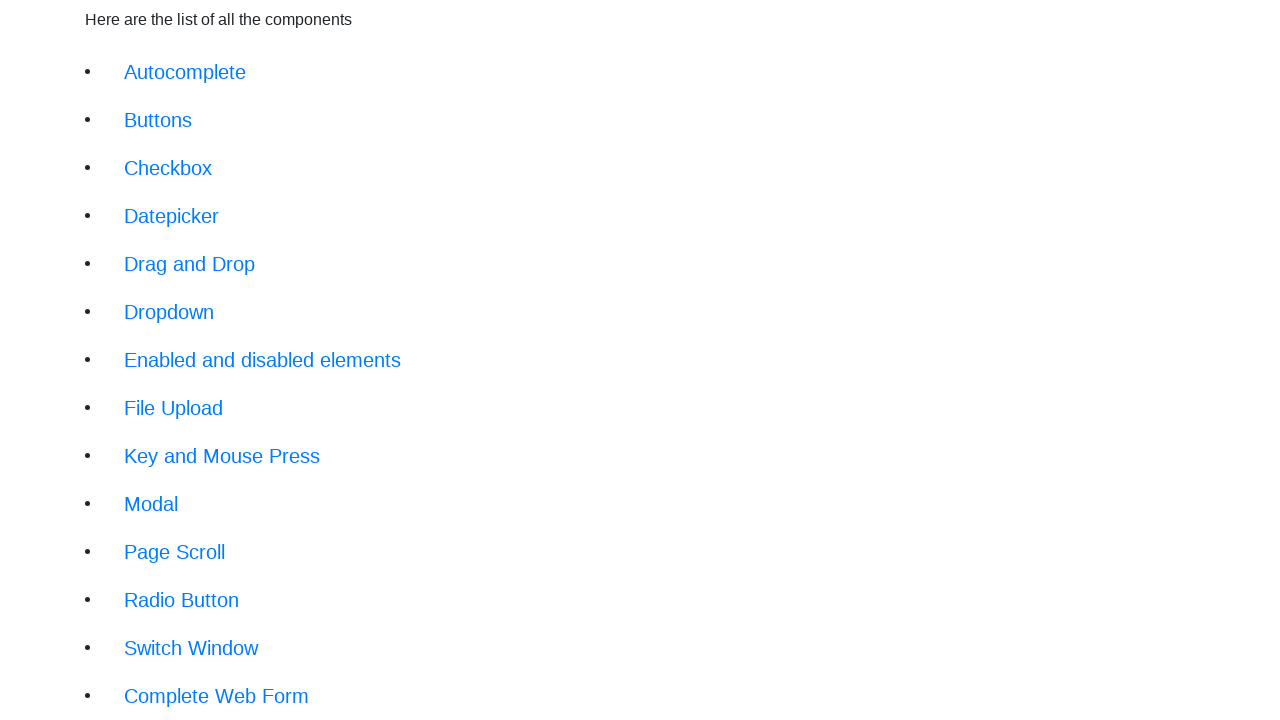